Tests the purchase flow on demoblaze e-commerce demo site by clicking on a product and adding it to cart

Starting URL: https://www.demoblaze.com/index.html

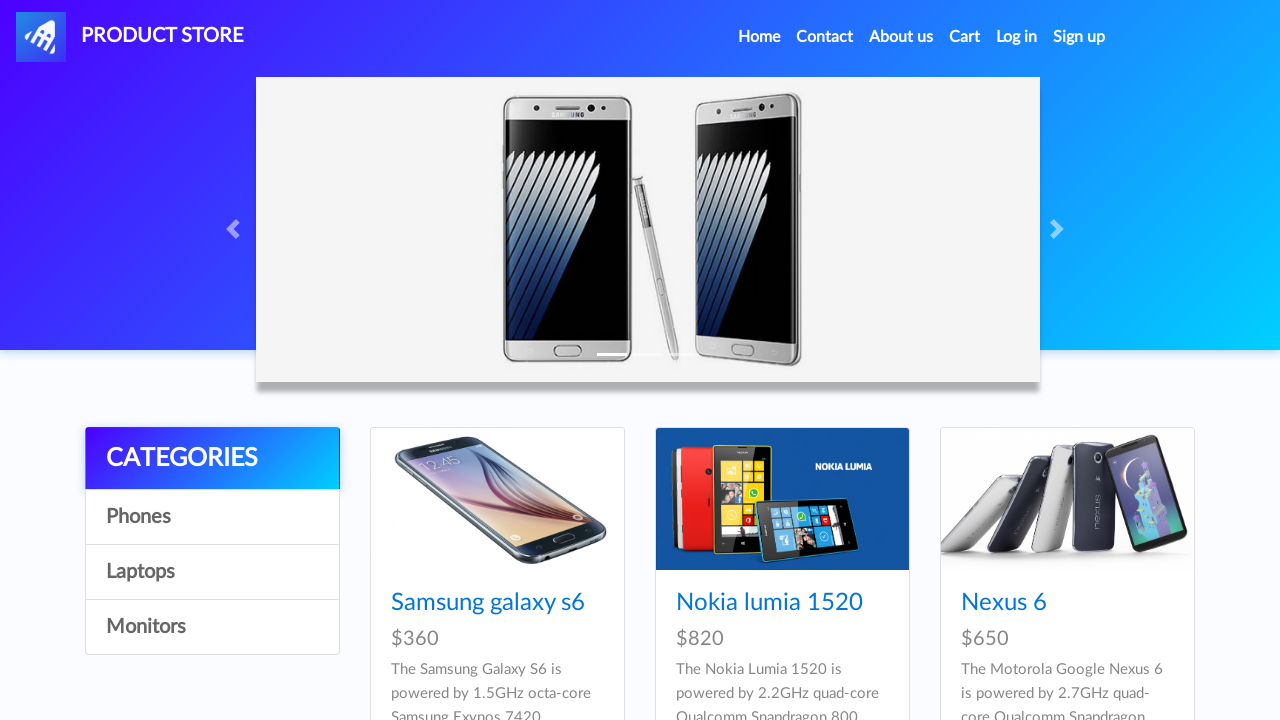

Clicked on the first product in the product listing at (488, 603) on xpath=//*[@id='tbodyid']/div[1]/div/div/h4/a
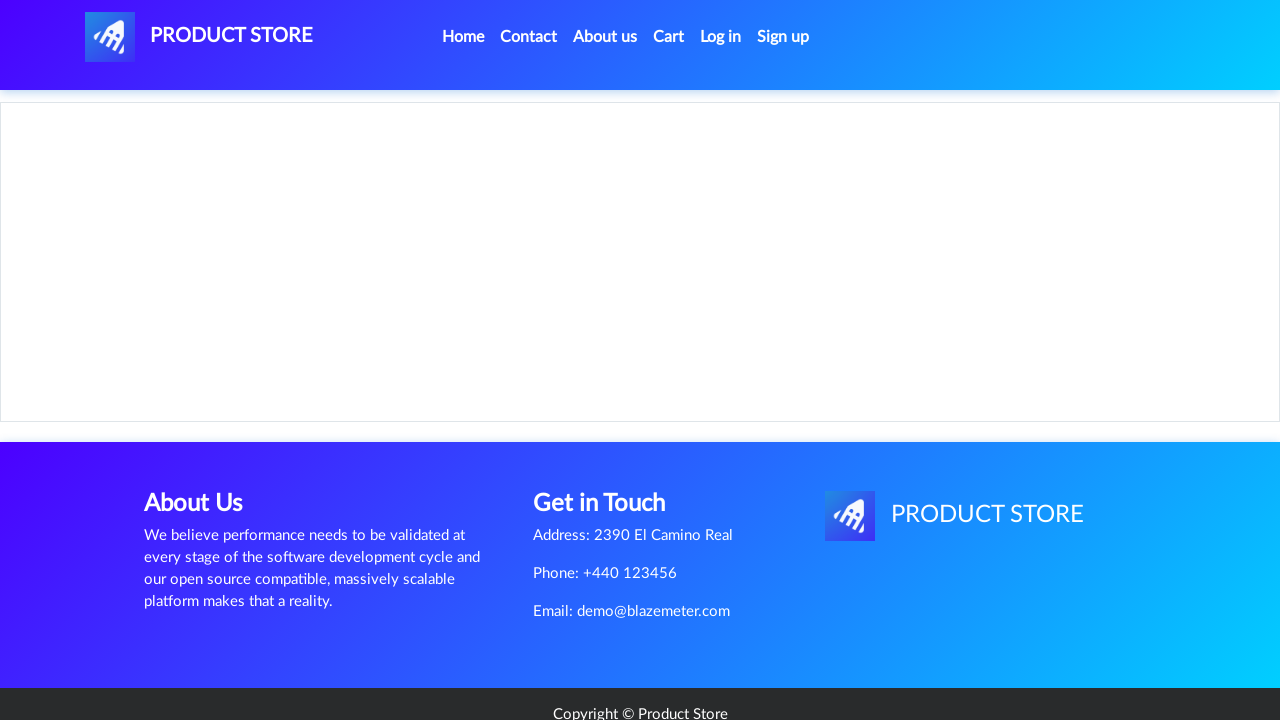

Waited for product page to load
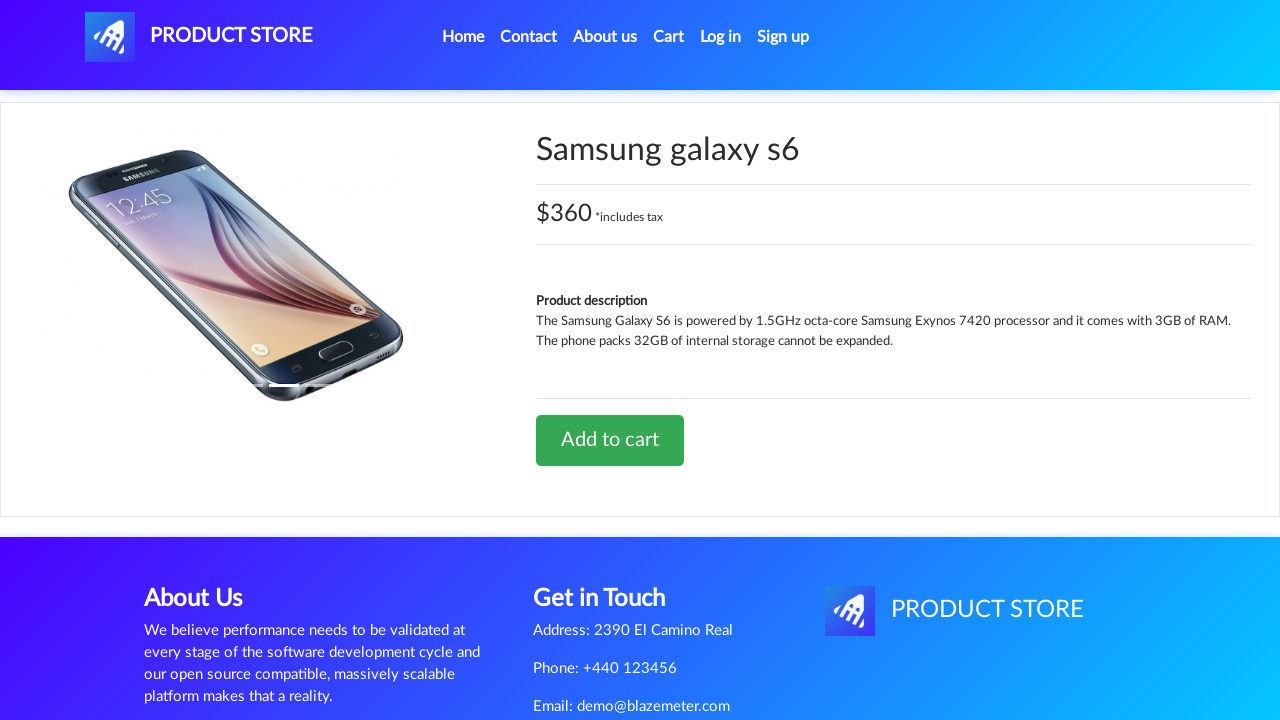

Clicked 'Add to cart' button at (610, 440) on xpath=//*[@id='tbodyid']/div[2]/div/a
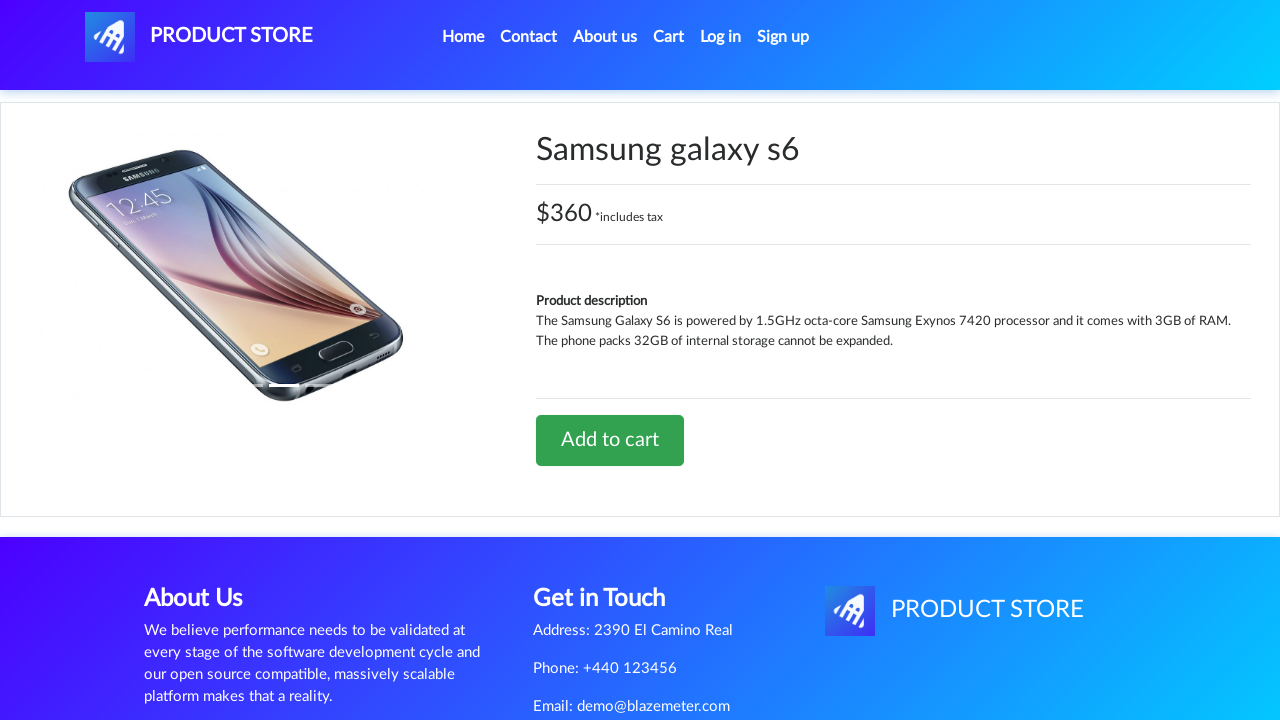

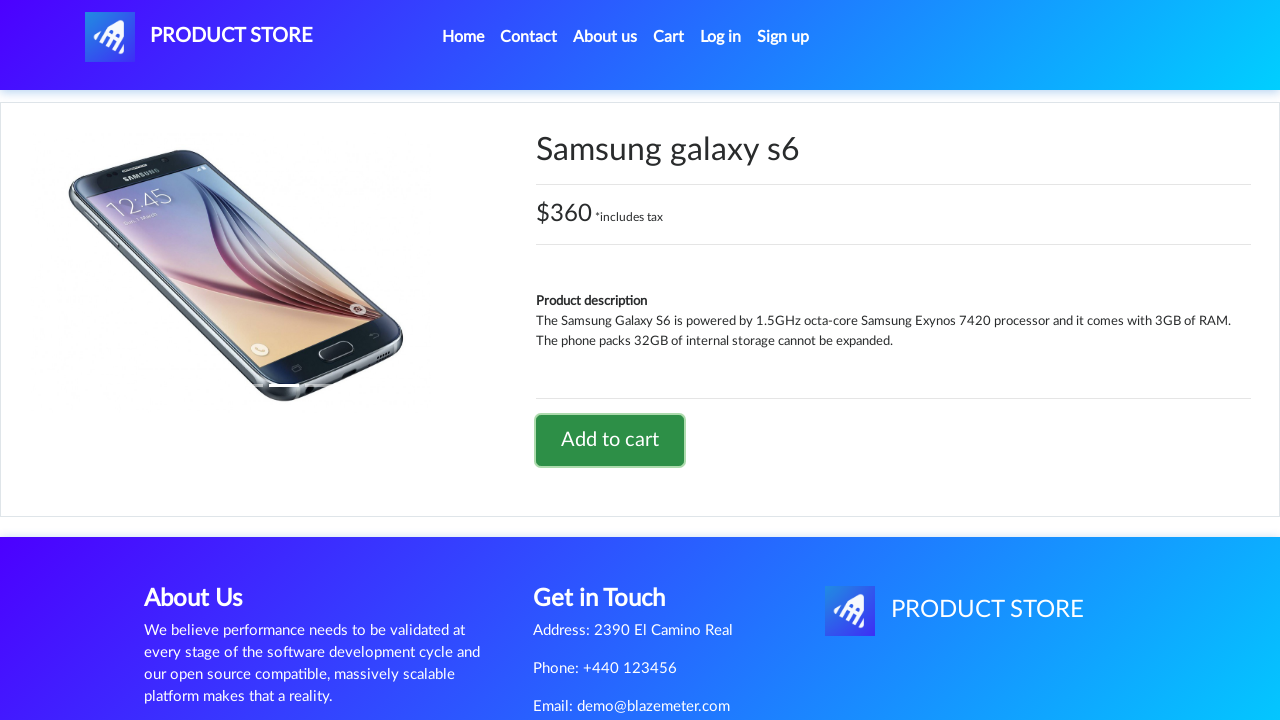